Navigates to CRM Pro page and fills the username field using a fluent wait implementation

Starting URL: https://classic.crmpro.com/index.html

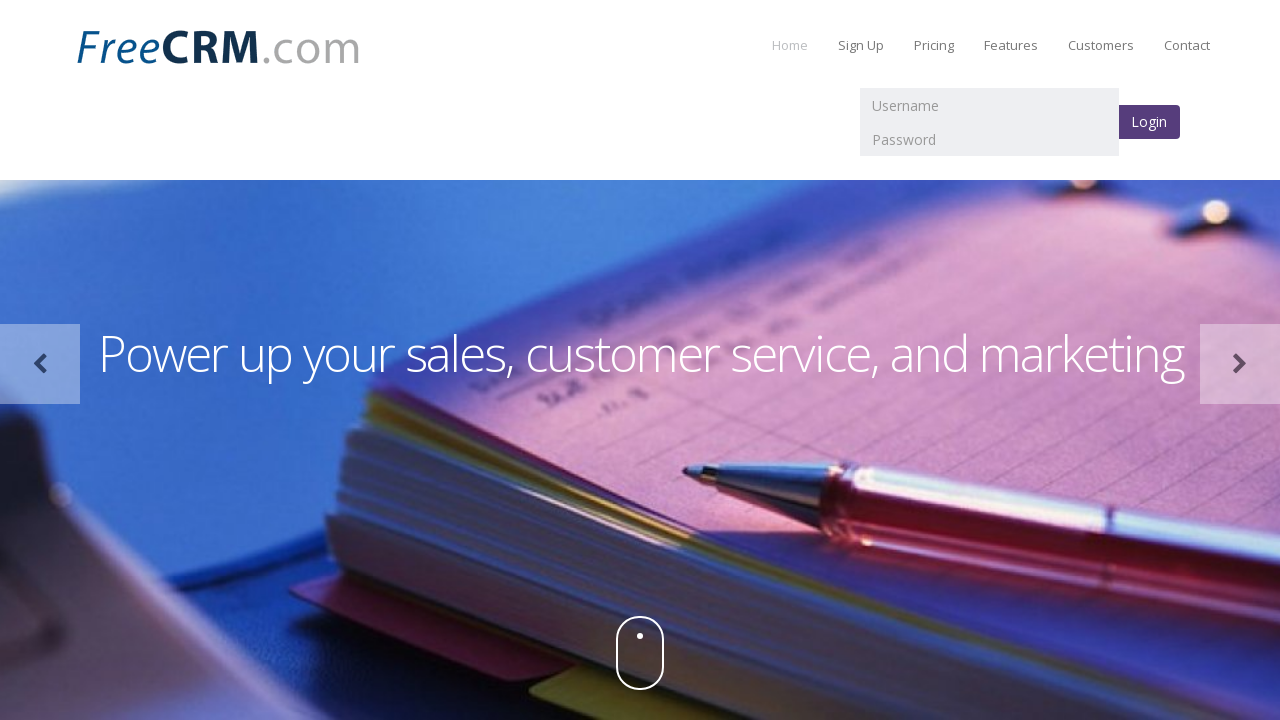

Navigated to CRM Pro login page
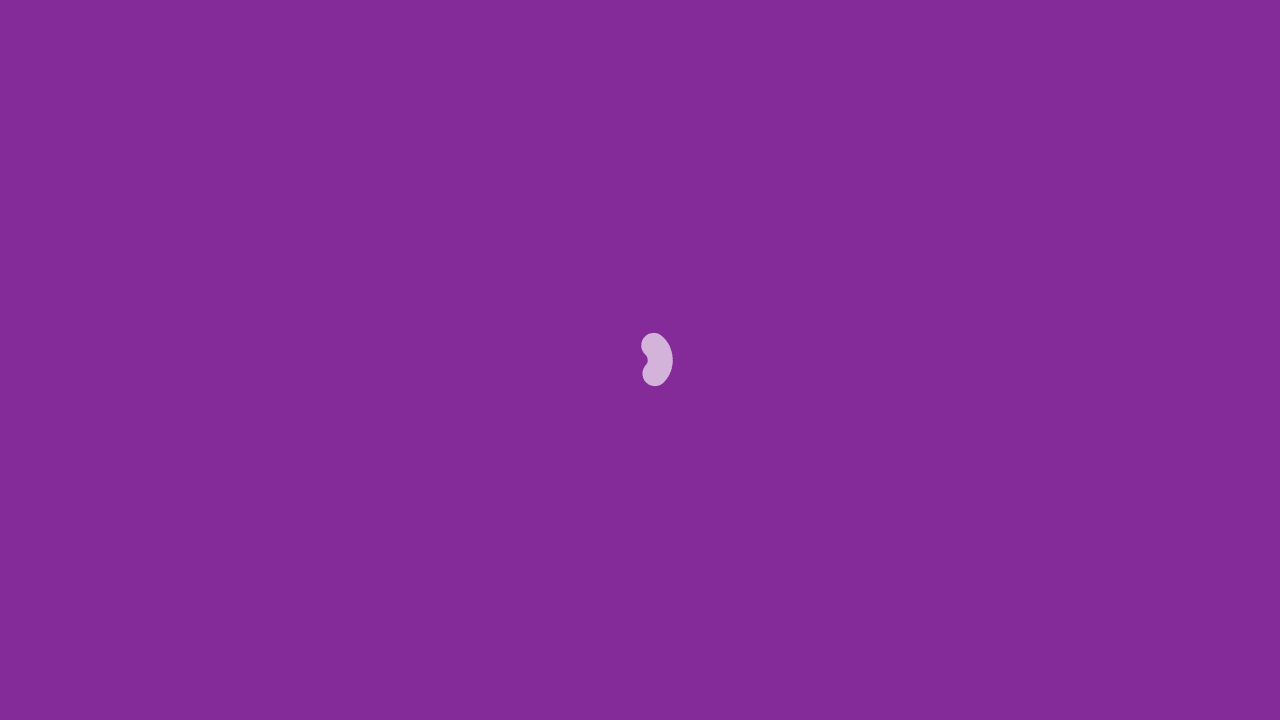

Filled username field with 'batchautomation' on input[name='username']
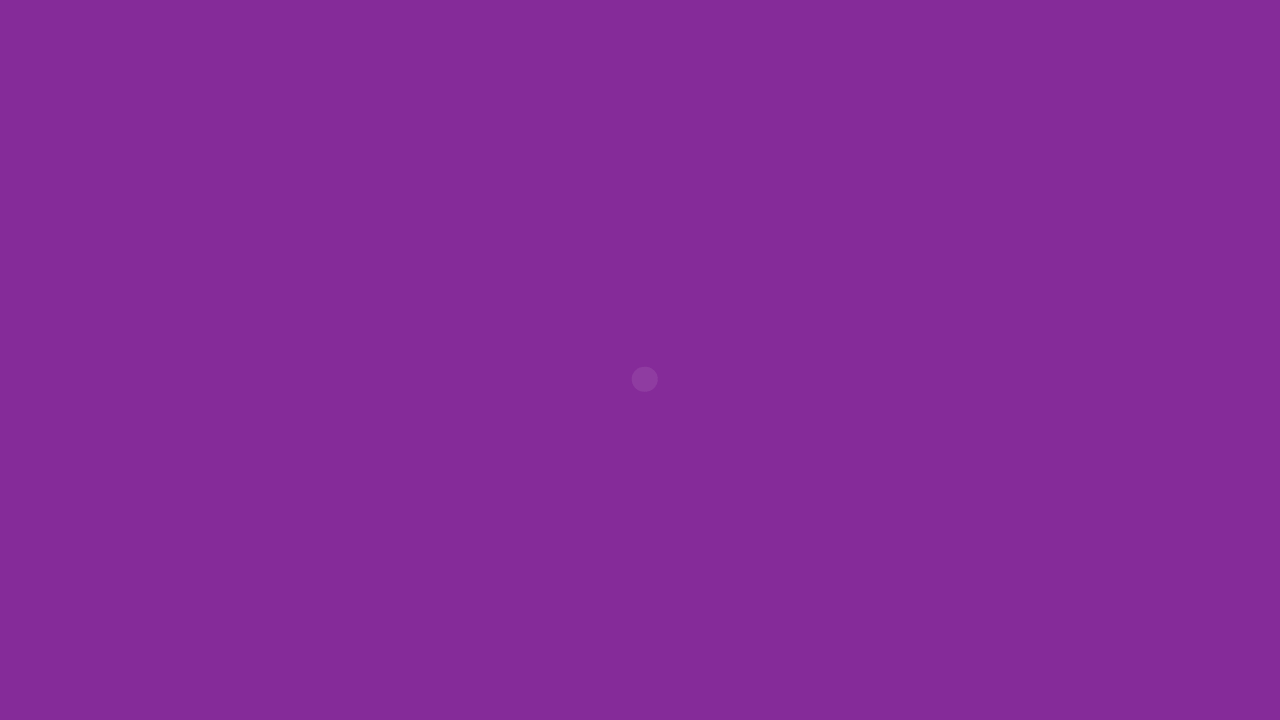

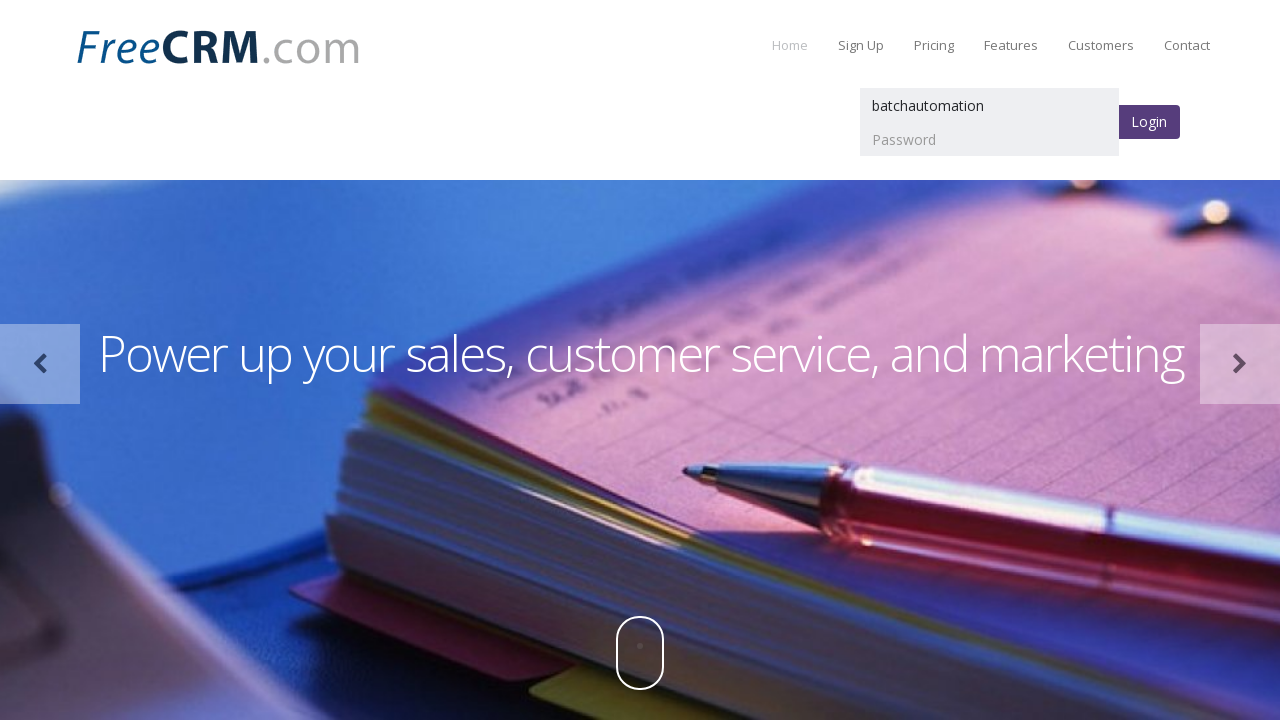